Tests browser window resizing by navigating to Hotstar website and setting the window to a specific dimension (300x500 pixels)

Starting URL: https://www.hotstar.com/in

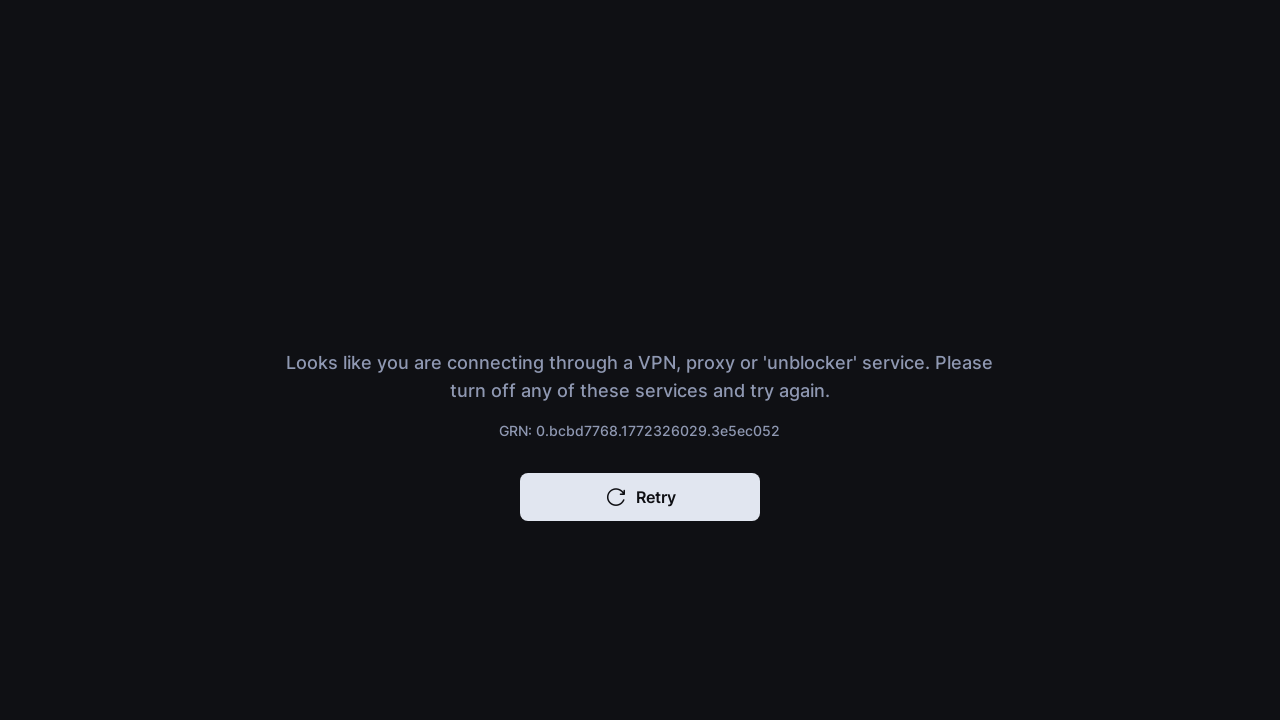

Set browser window size to 300x500 pixels
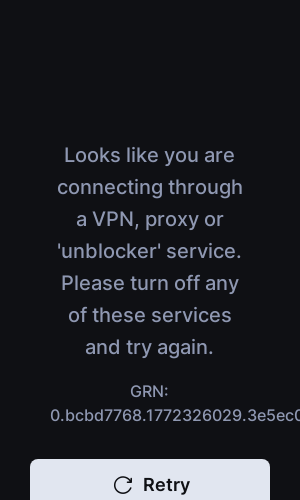

Waited 2 seconds to observe the resized window
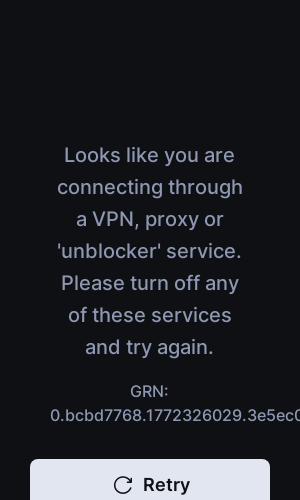

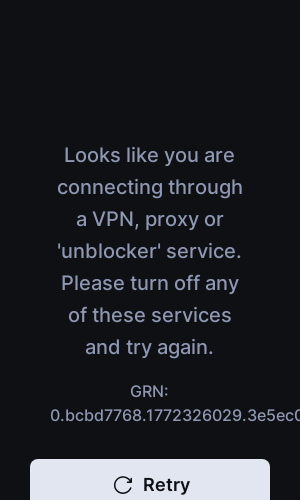